Verifies that error messages are displayed when trying to convert without filling required fields

Starting URL: https://omardev3.github.io/excurrencies/currency%20exchange.html

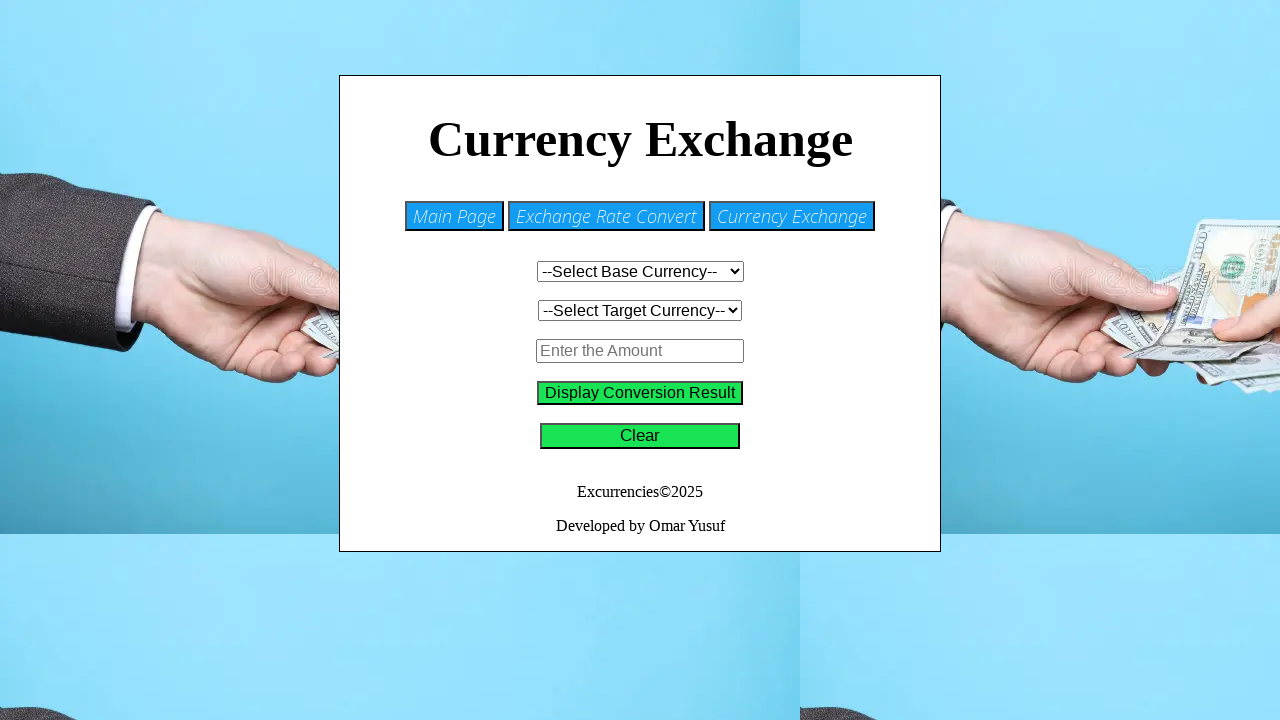

Navigated to currency exchange page
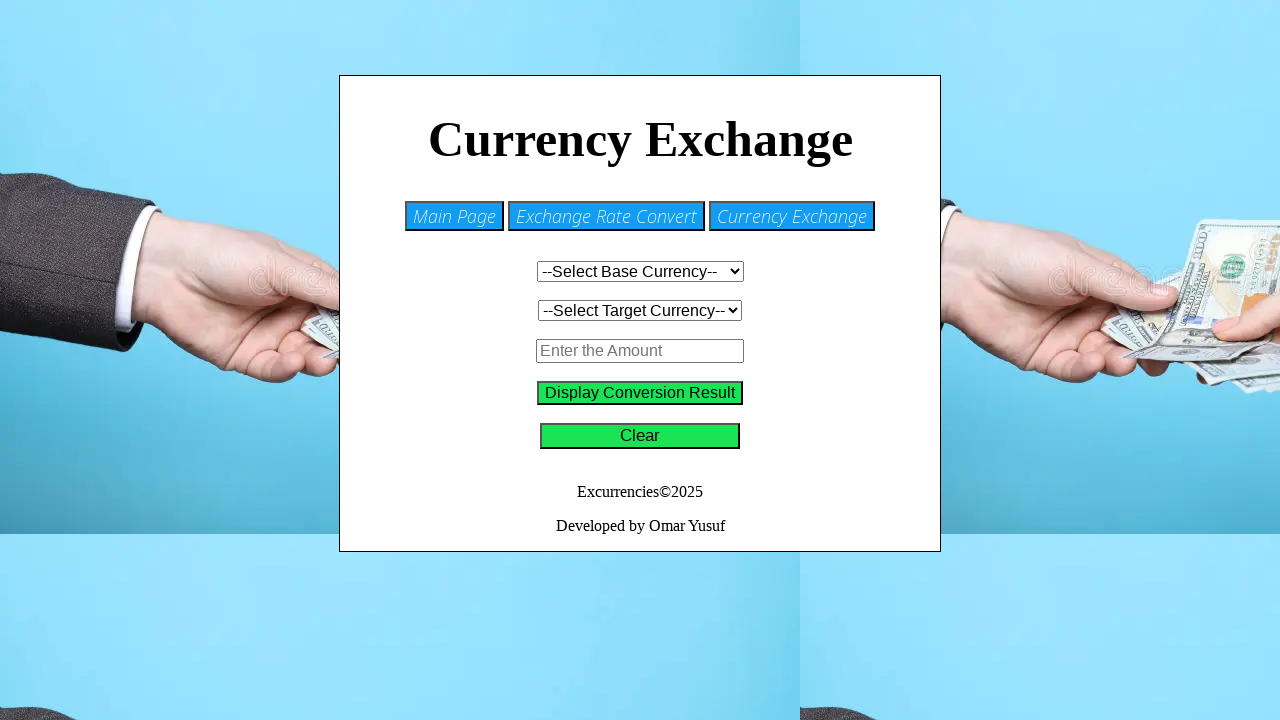

Clicked convert button without filling required fields at (640, 393) on #convert-button2
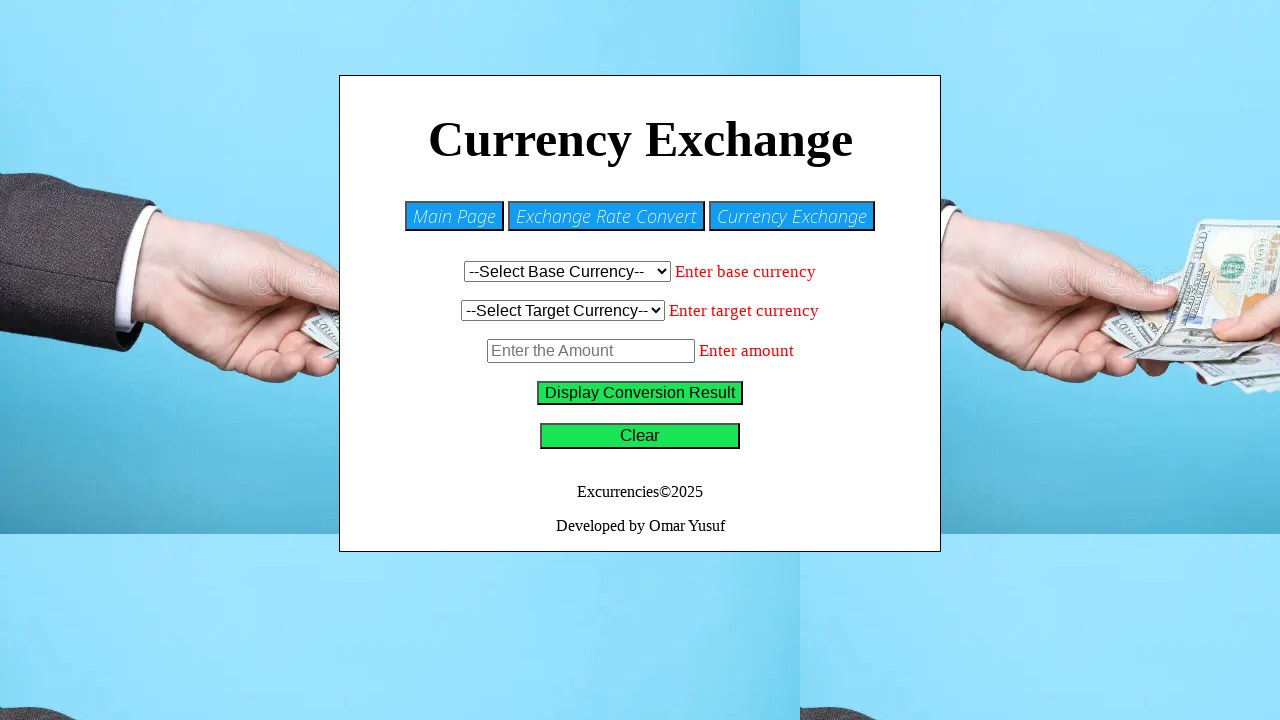

Base currency error message appeared
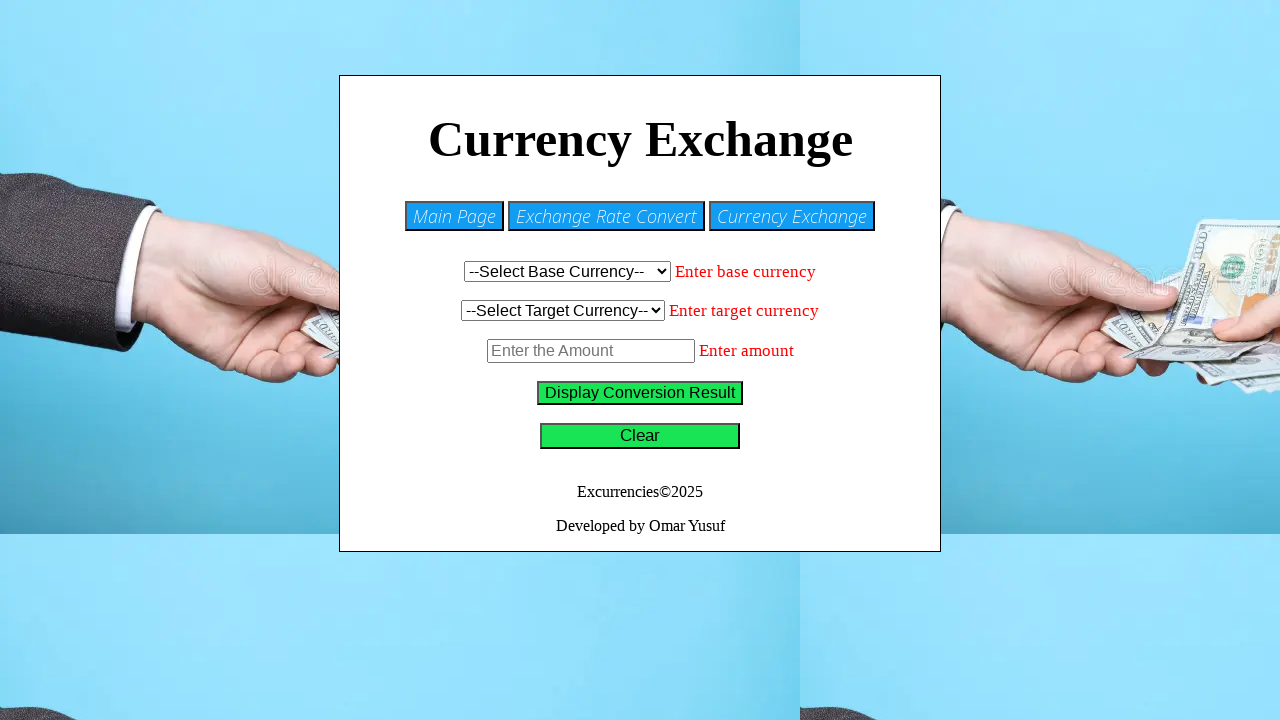

Located base currency error element
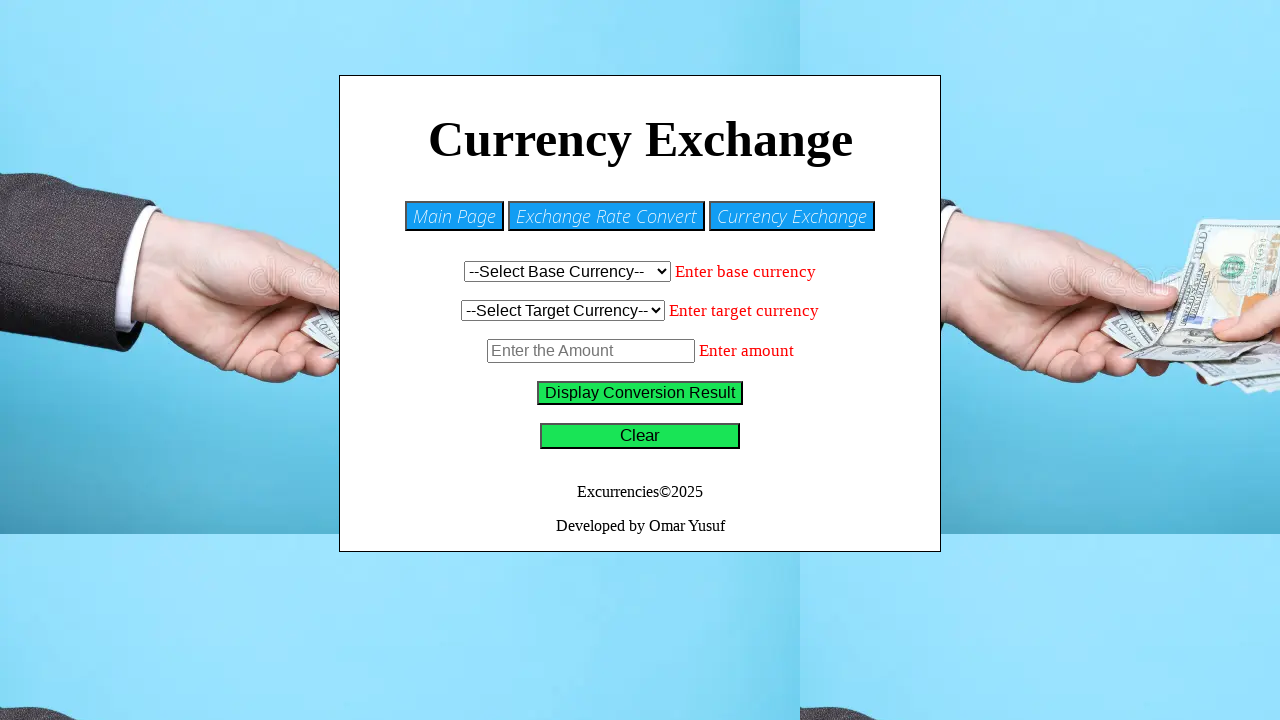

Located target currency error element
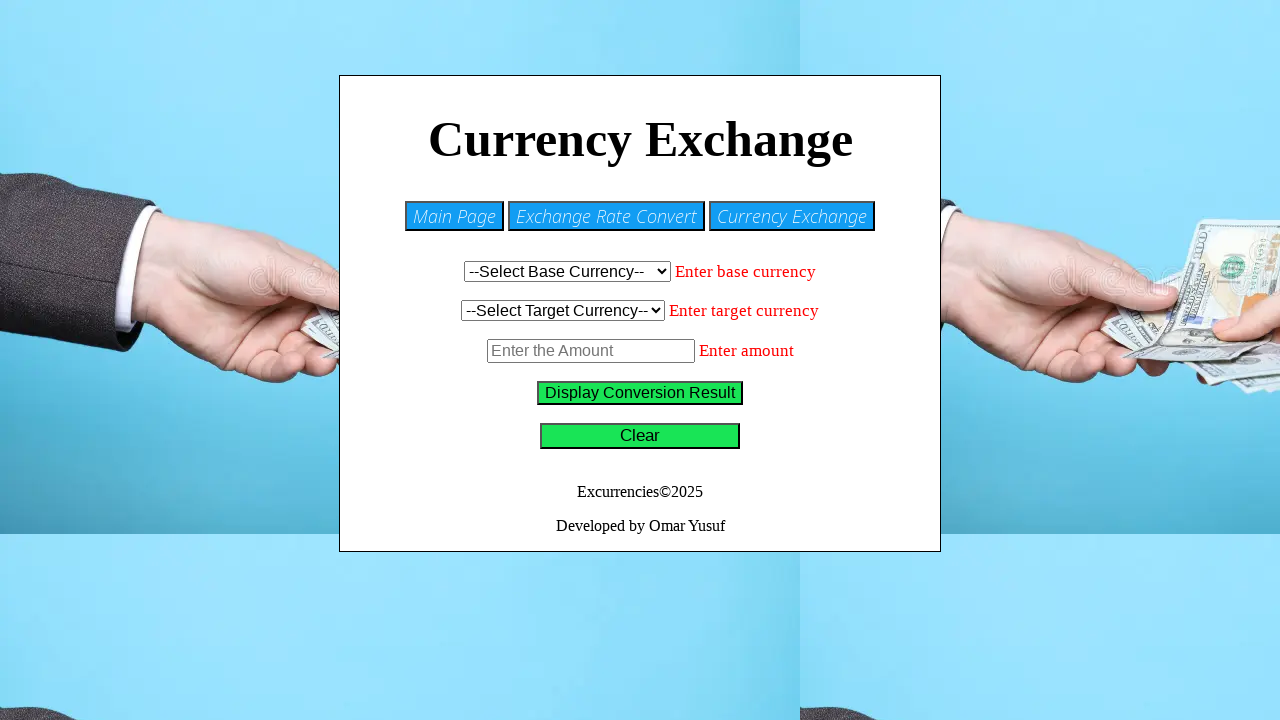

Located amount error element
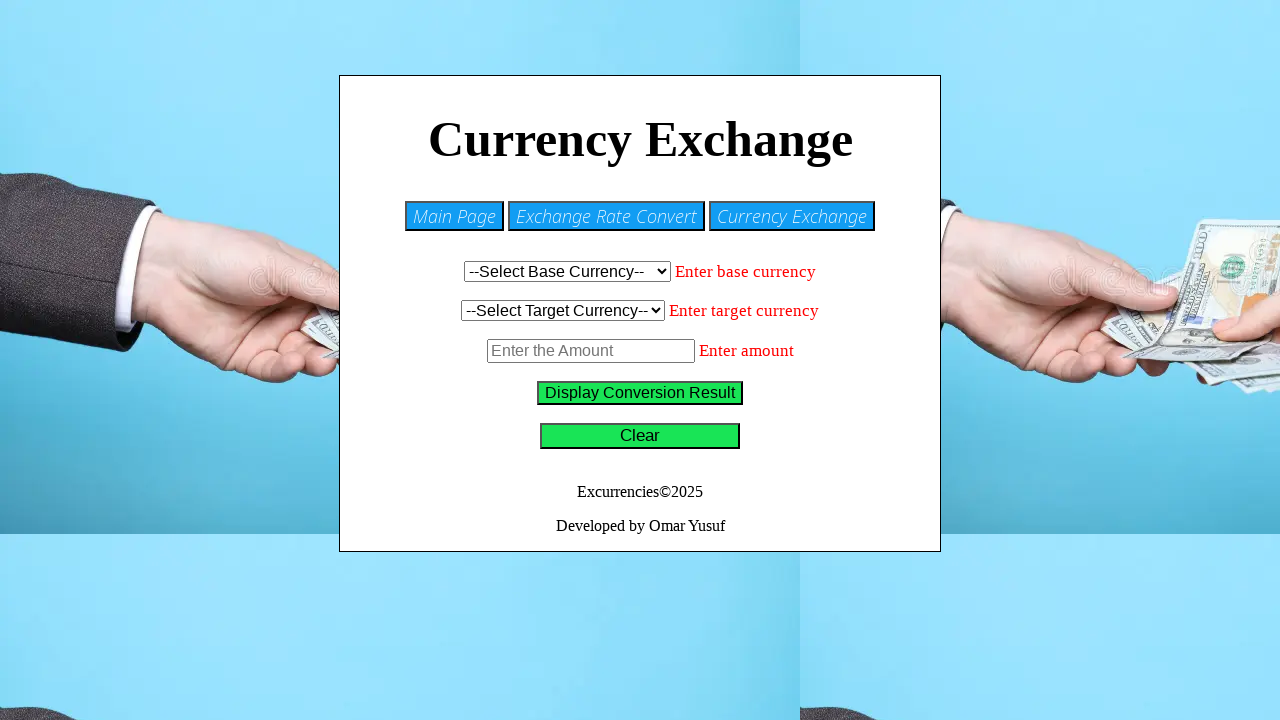

Verified base currency error message: 'Enter base currency'
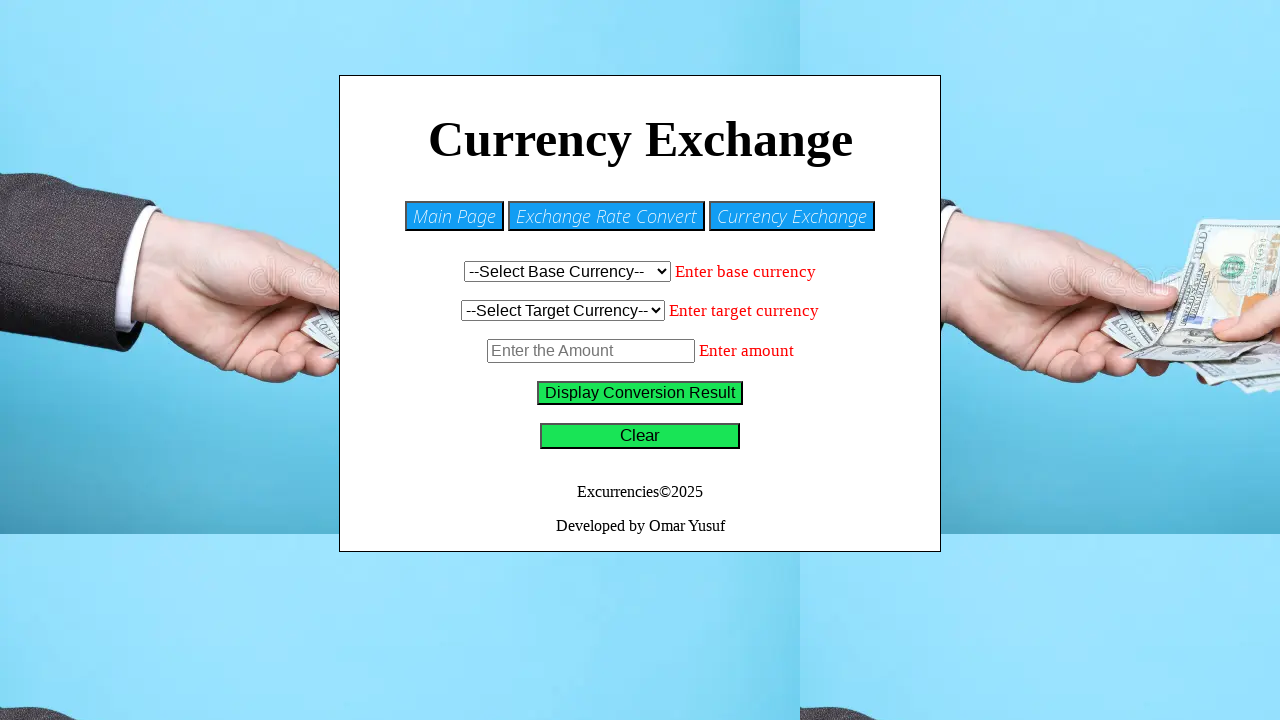

Verified target currency error message: 'Enter target currency'
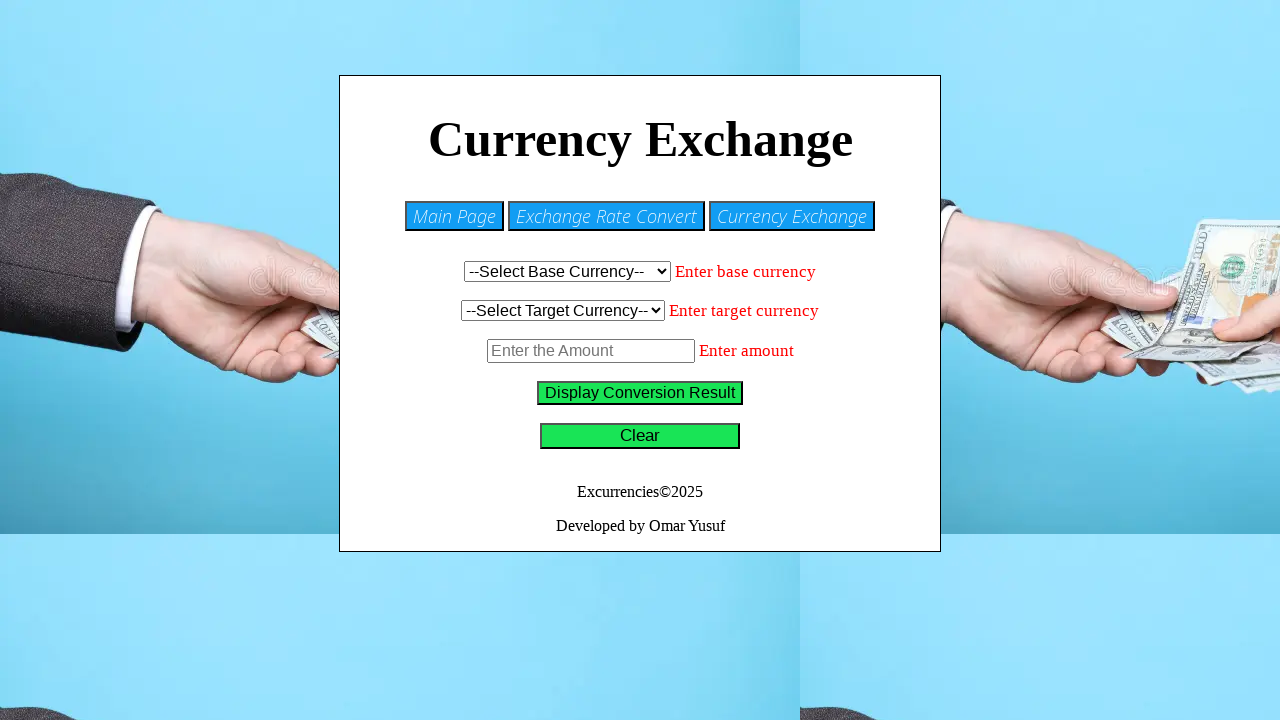

Verified amount error message: 'Enter amount'
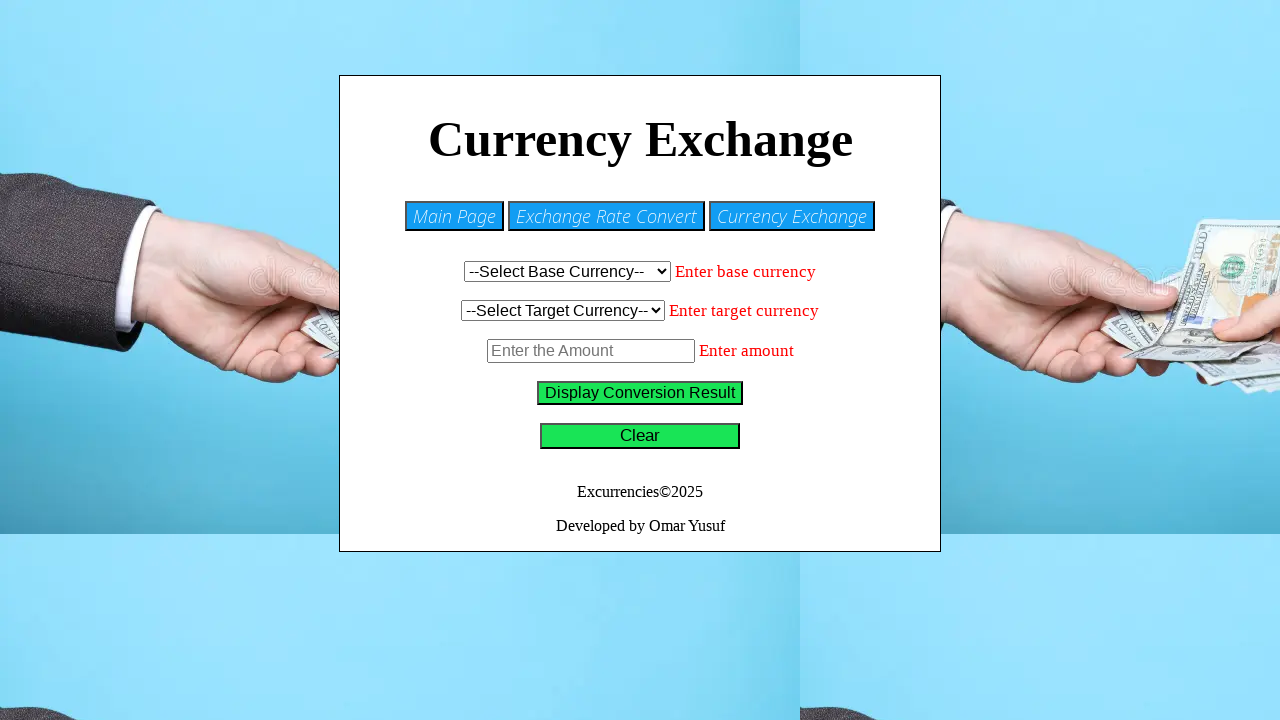

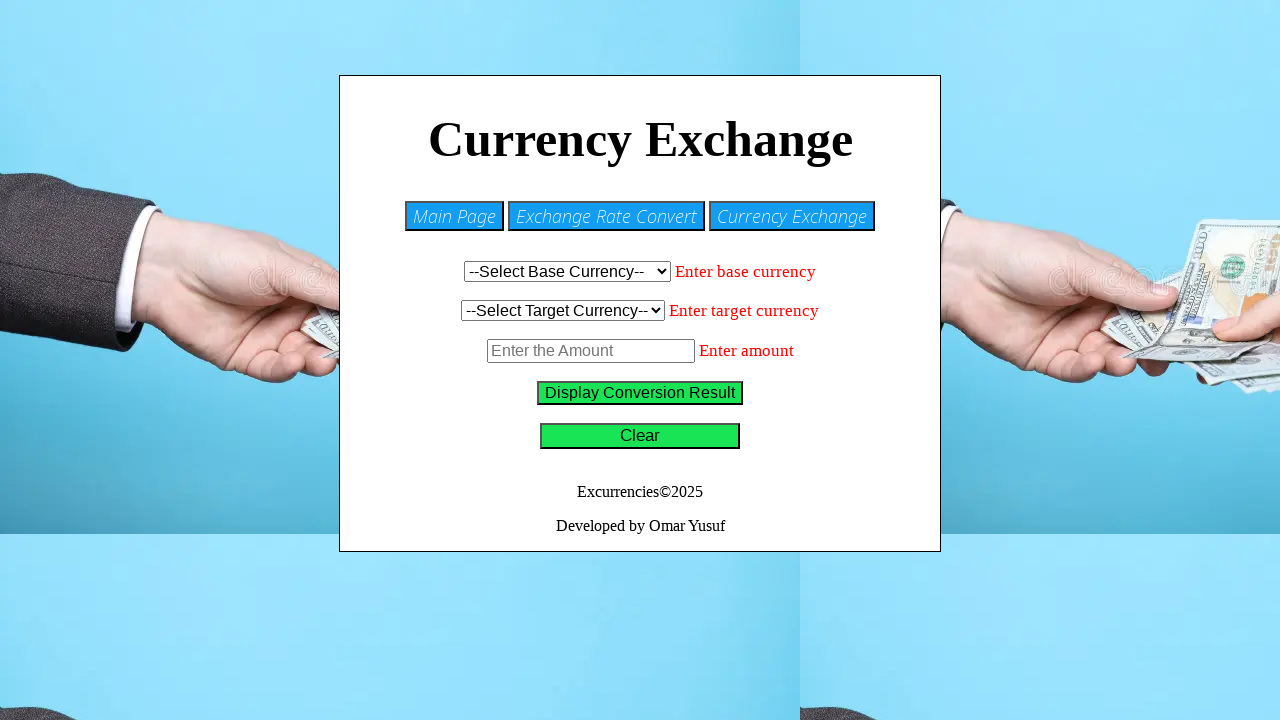